Tests dynamic loading behavior by clicking a start button, waiting for the loading indicator to appear, and then waiting for it to disappear to reveal the hidden content.

Starting URL: https://the-internet.herokuapp.com/dynamic_loading/1

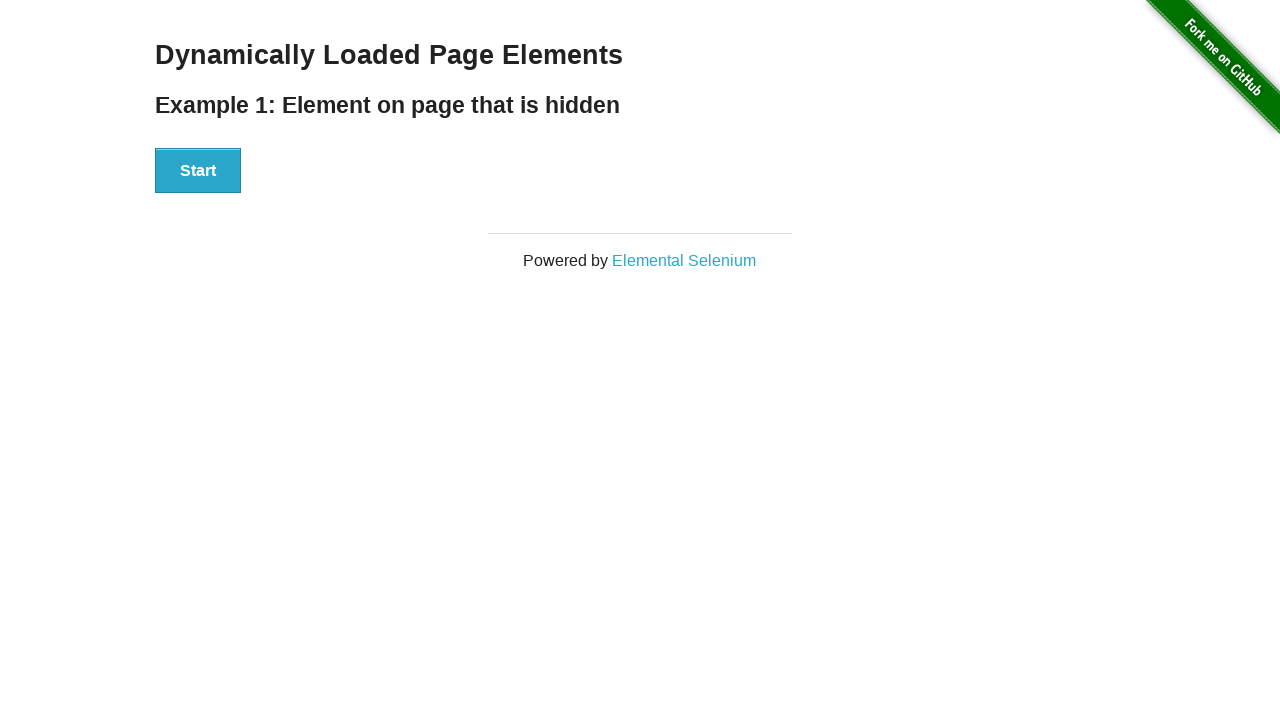

Clicked start button to trigger dynamic loading at (198, 171) on button
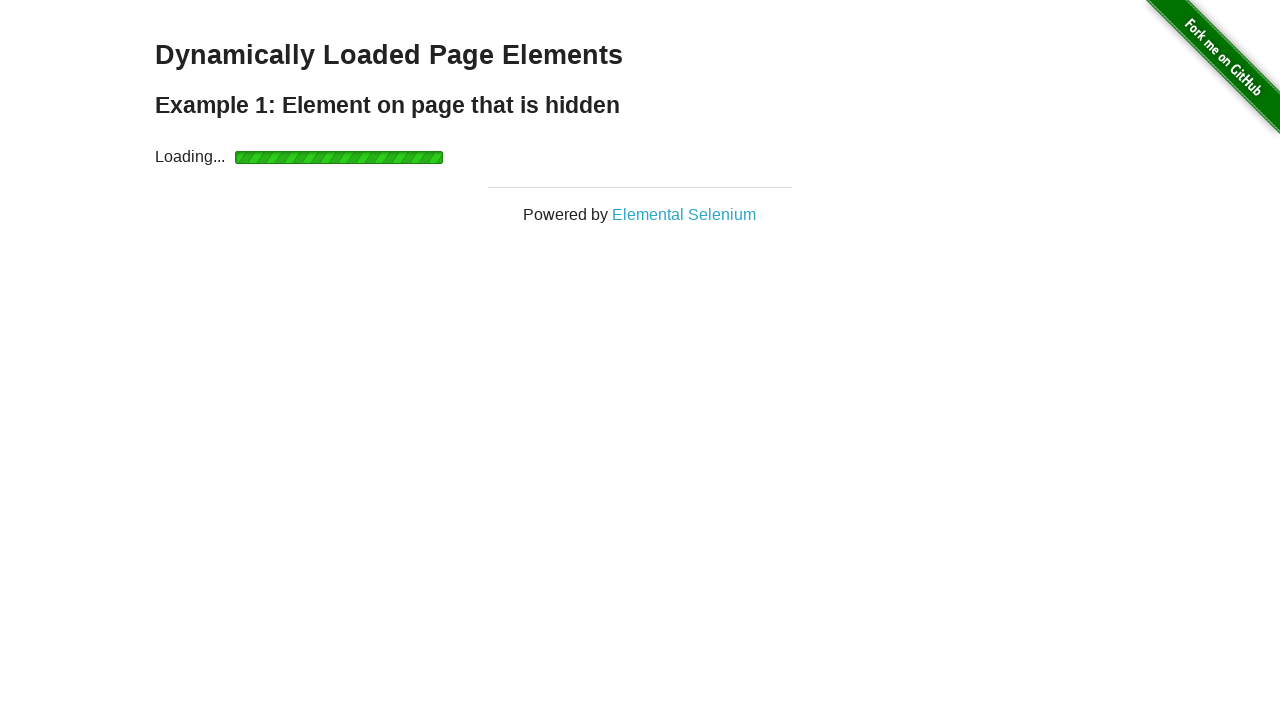

Loading indicator appeared
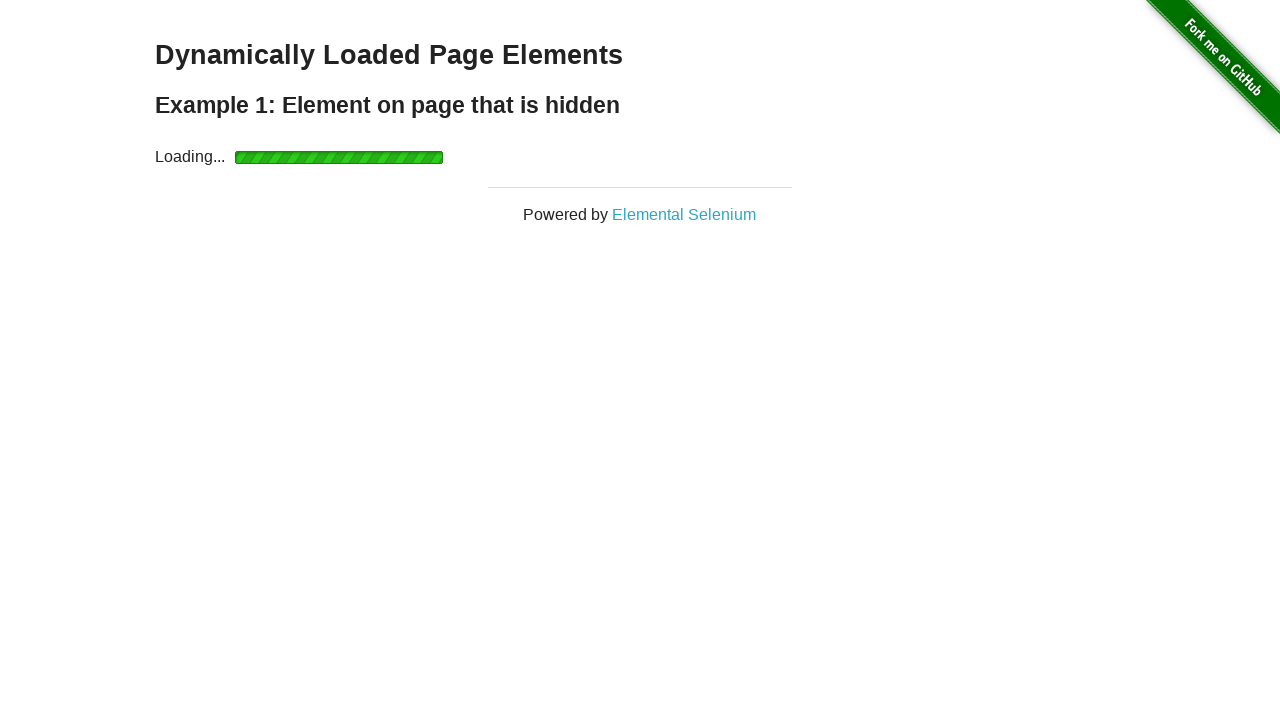

Loading indicator disappeared - content fully loaded
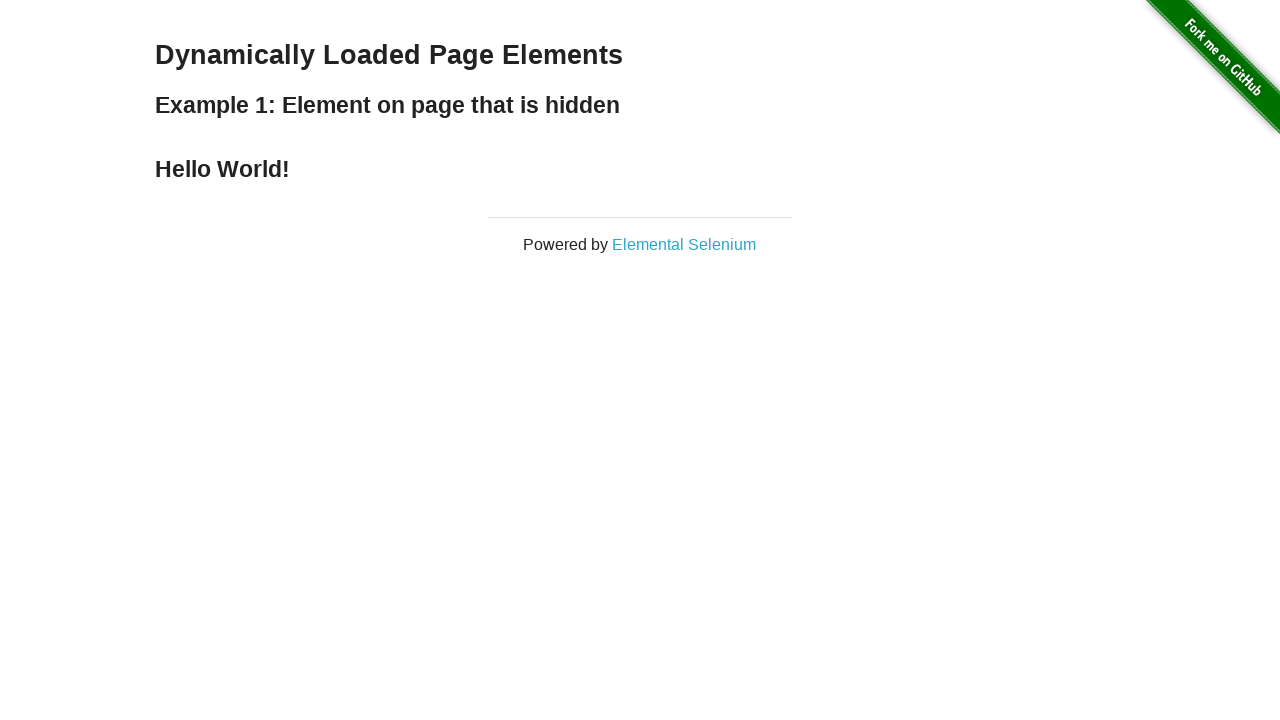

Hidden content element is now visible
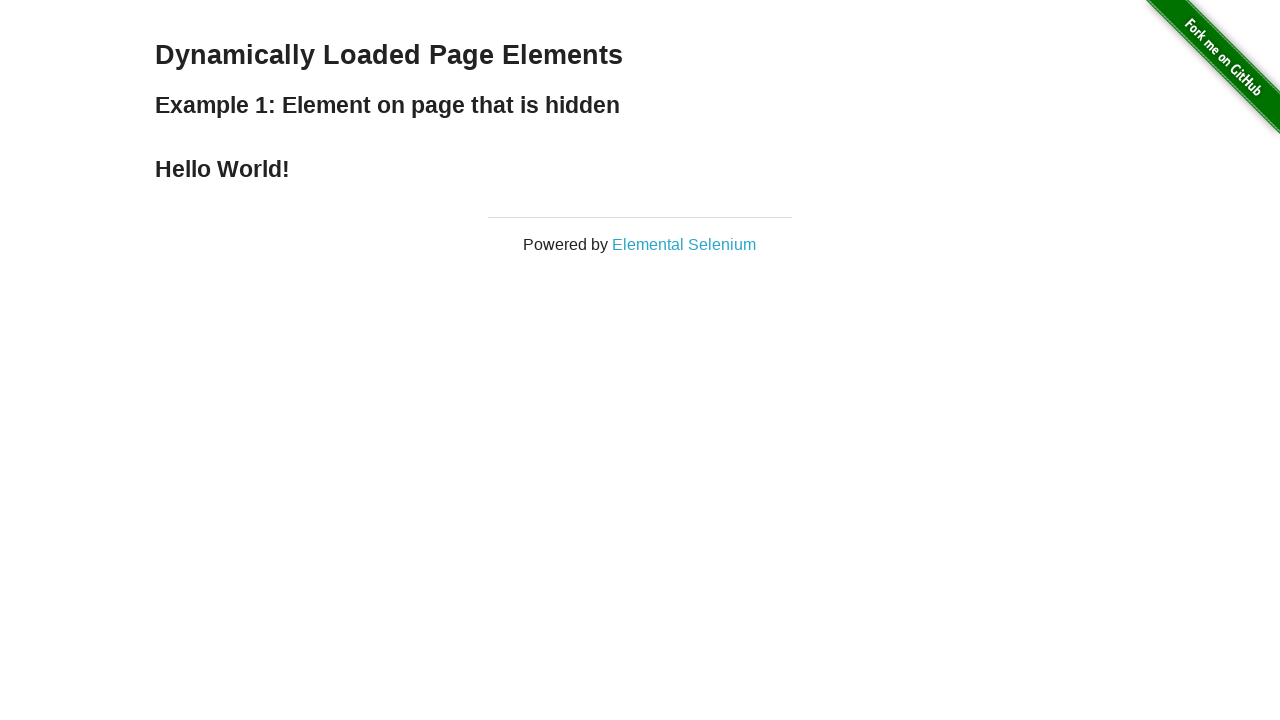

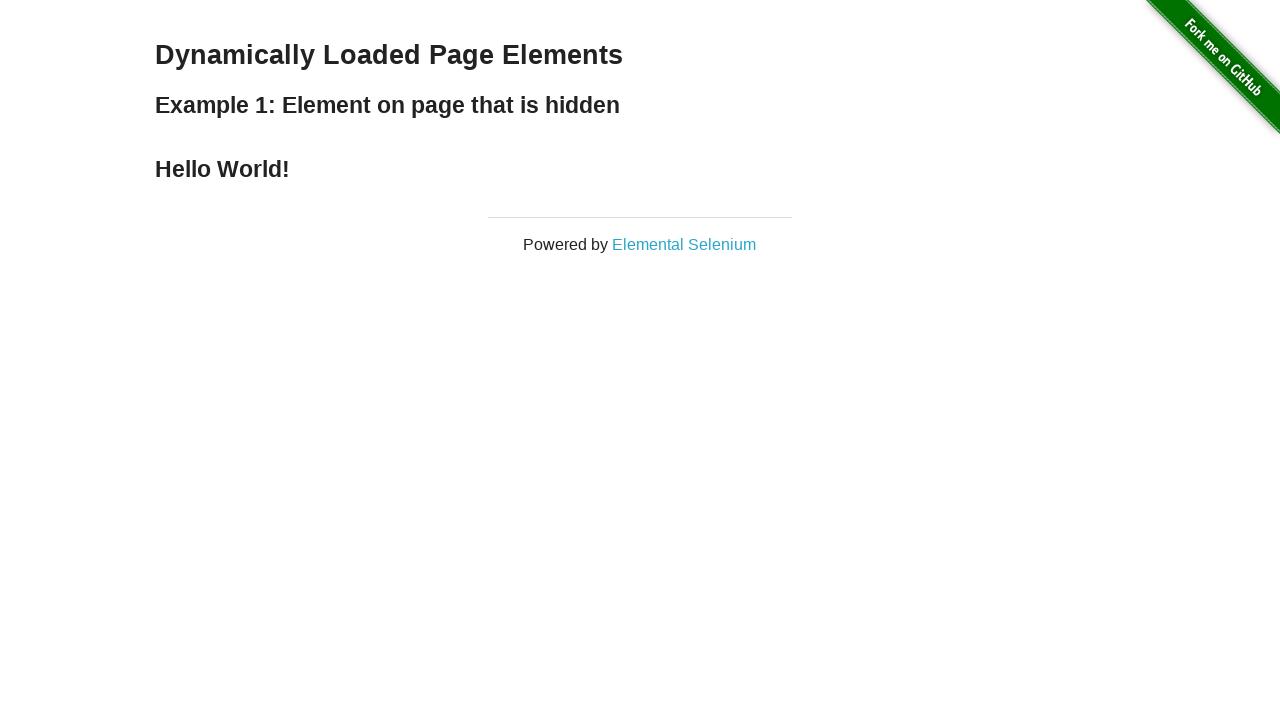